Tests dropdown menu functionality by selecting an option ("Green") from a select dropdown element on a demo QA site

Starting URL: https://demoqa.com/select-menu

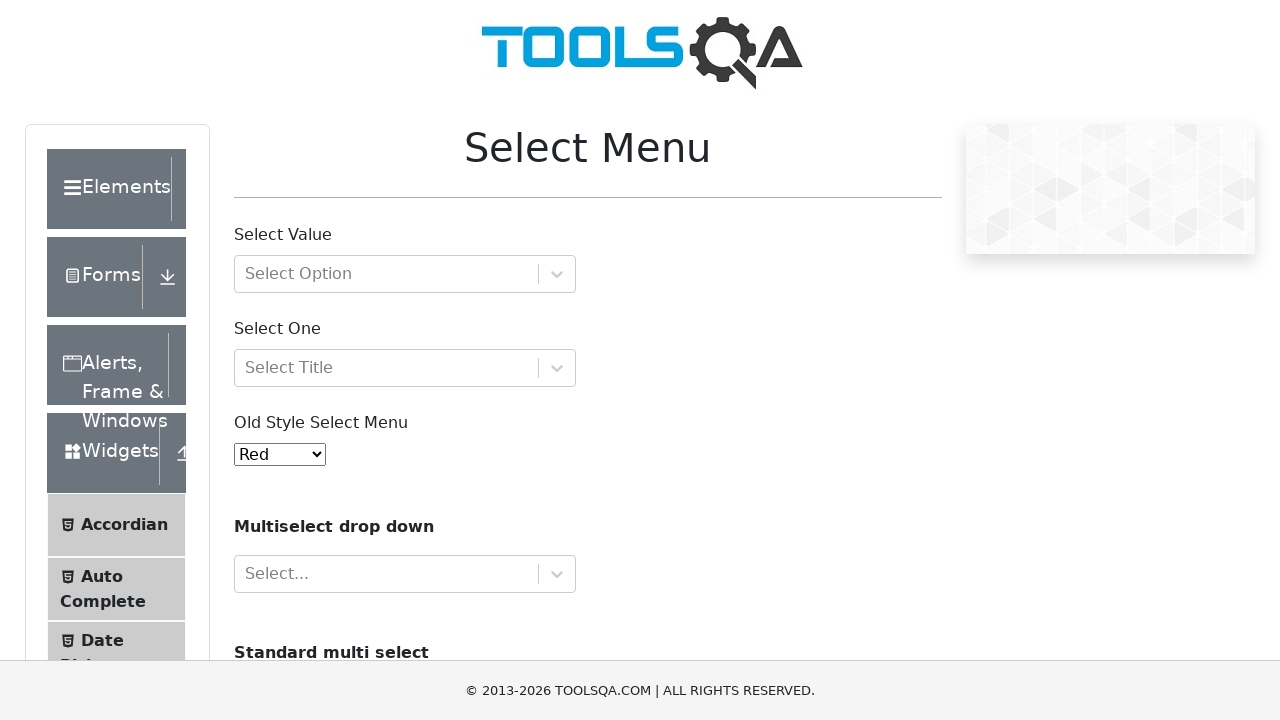

Waited for dropdown menu to be visible
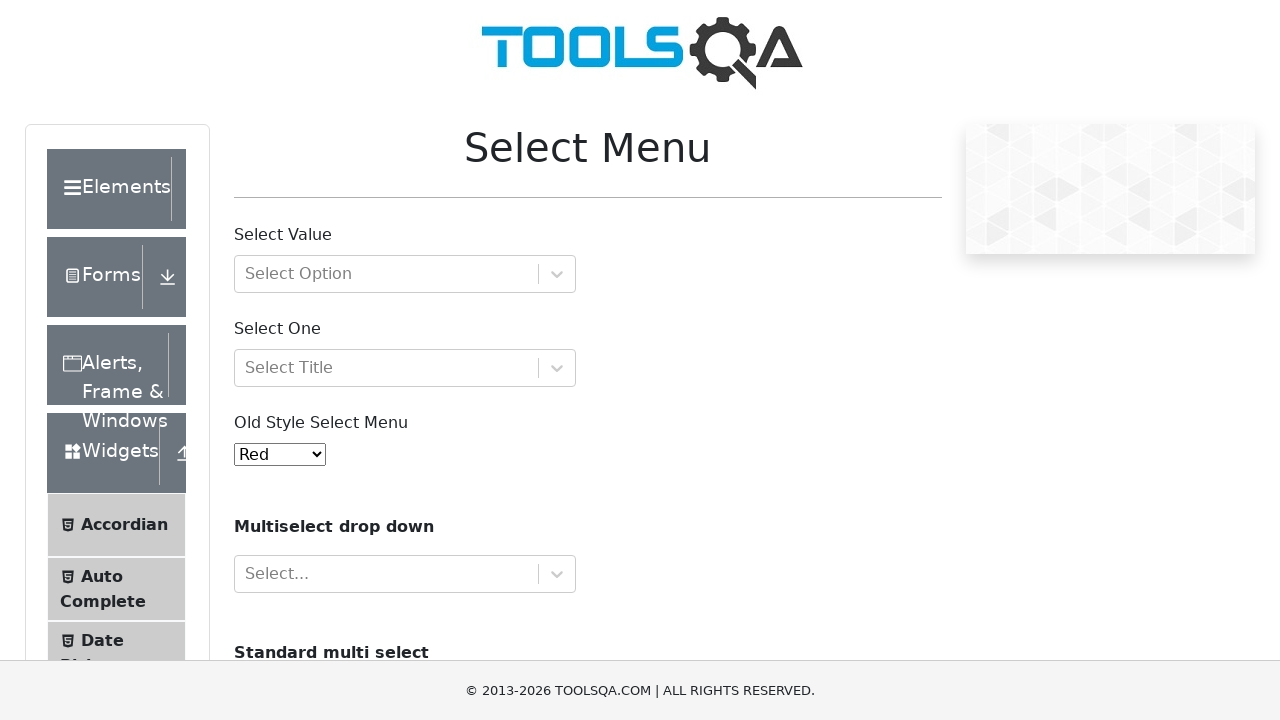

Selected 'Green' option from dropdown menu on #oldSelectMenu
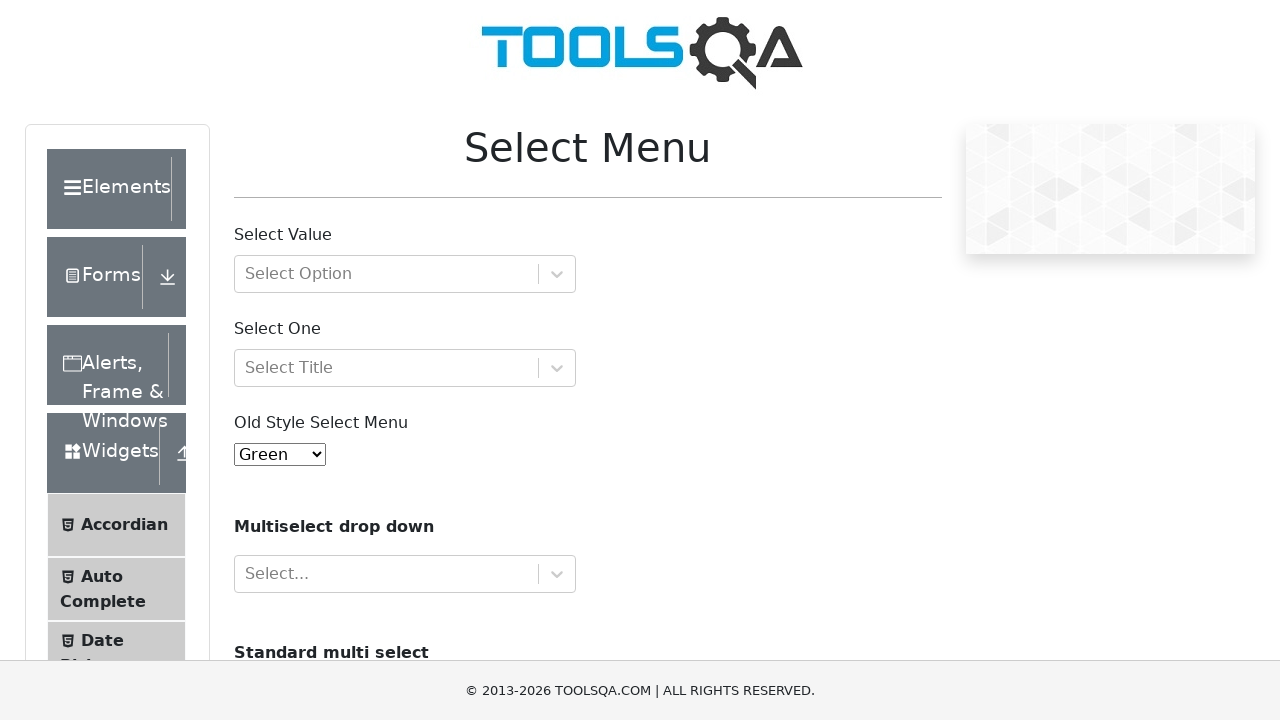

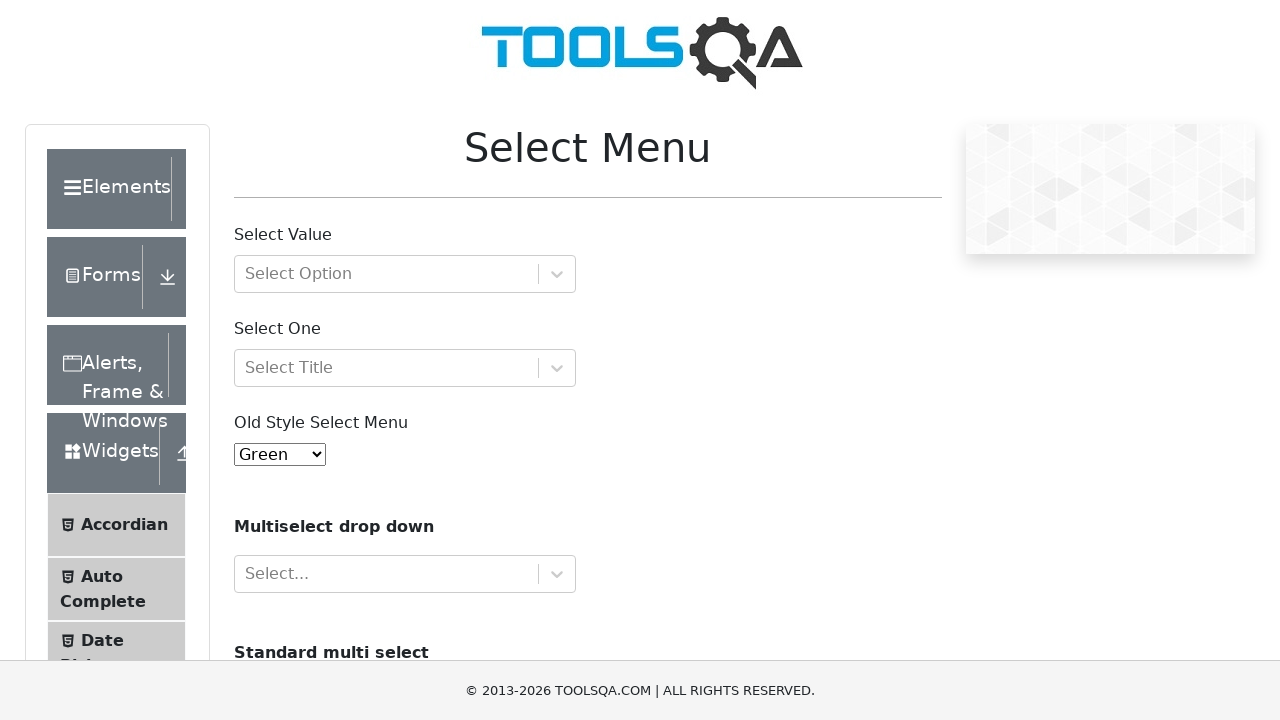